Verifies that the basket/cart element is present on the shop page

Starting URL: http://practice.automationtesting.in

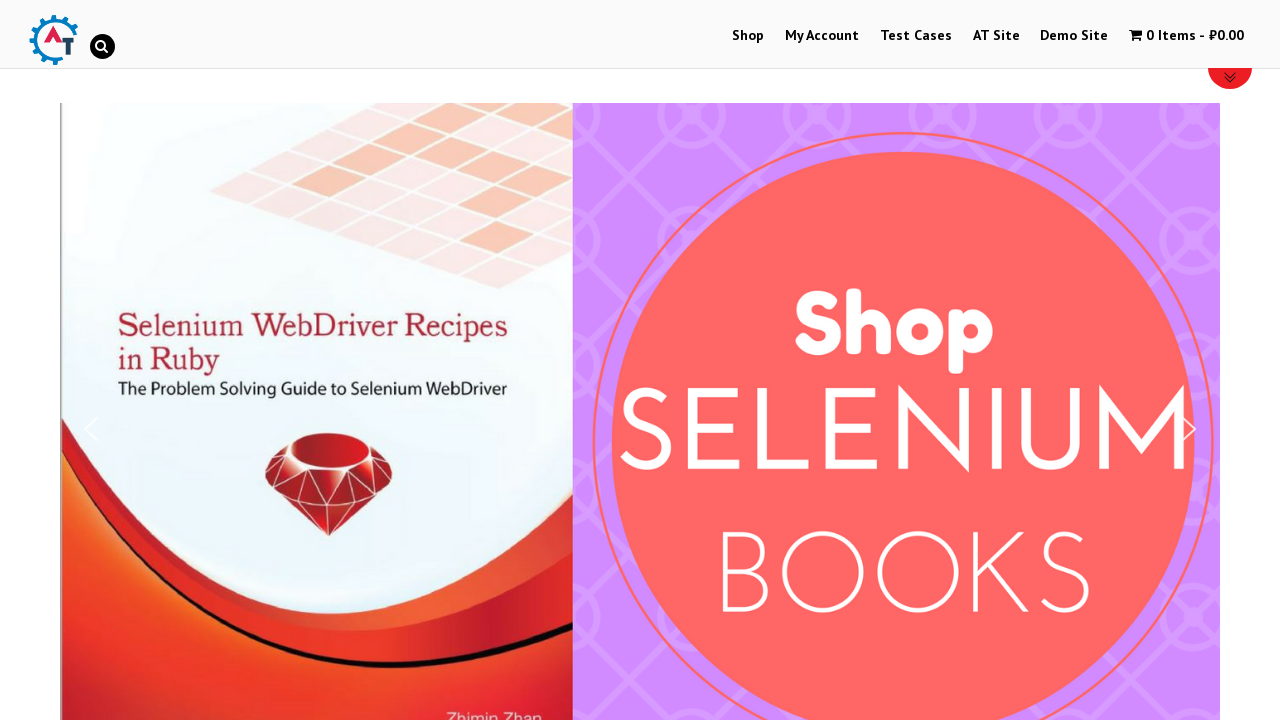

Clicked Shop navigation link at (748, 36) on a:has-text('Shop')
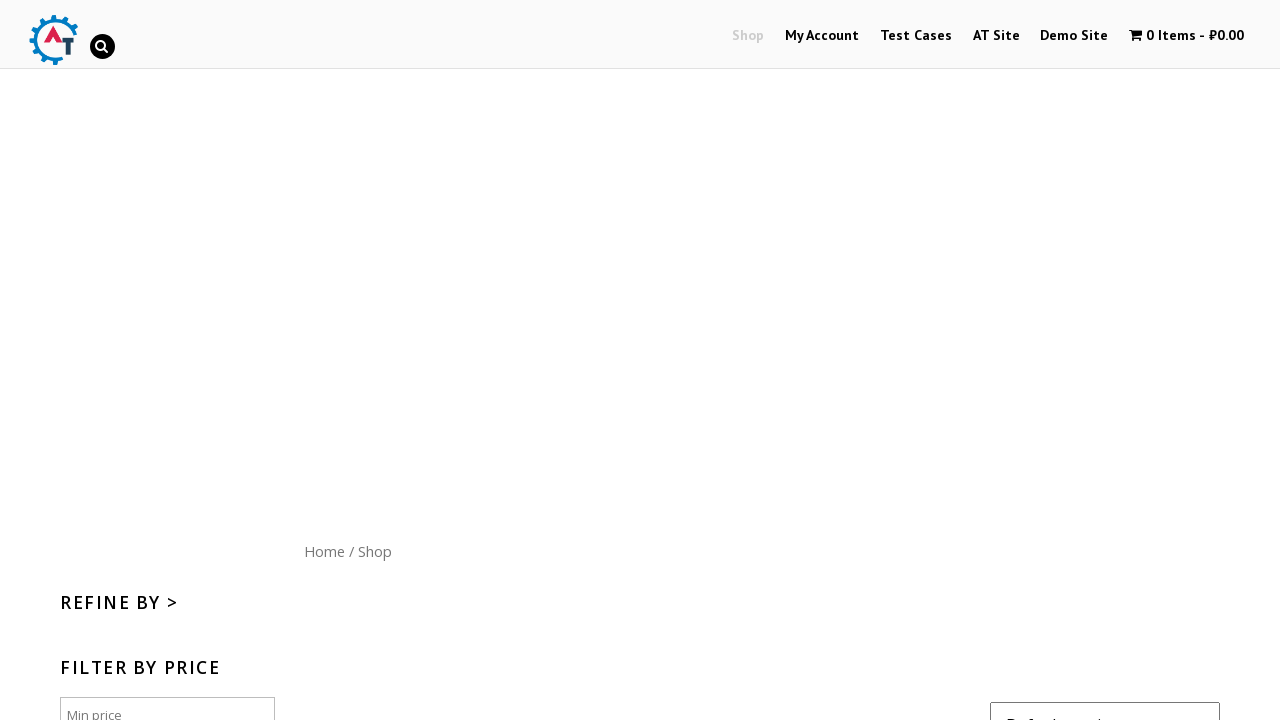

Verified basket/cart element is present on shop page
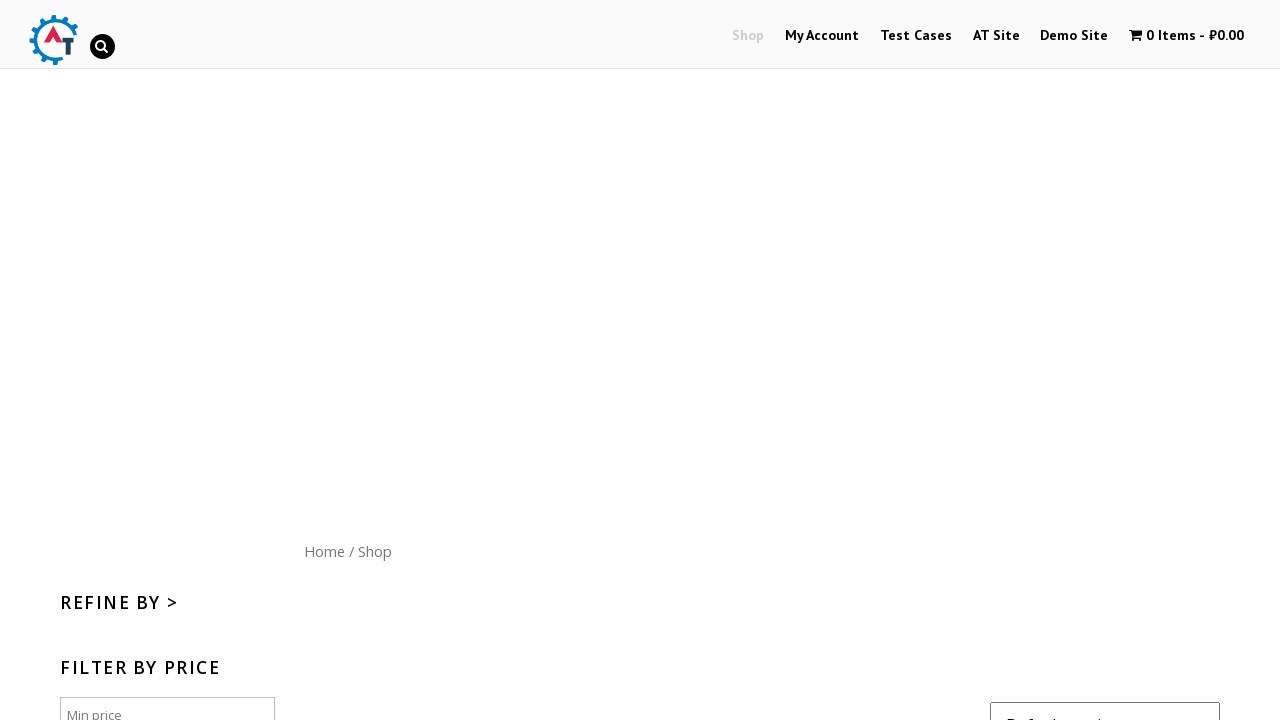

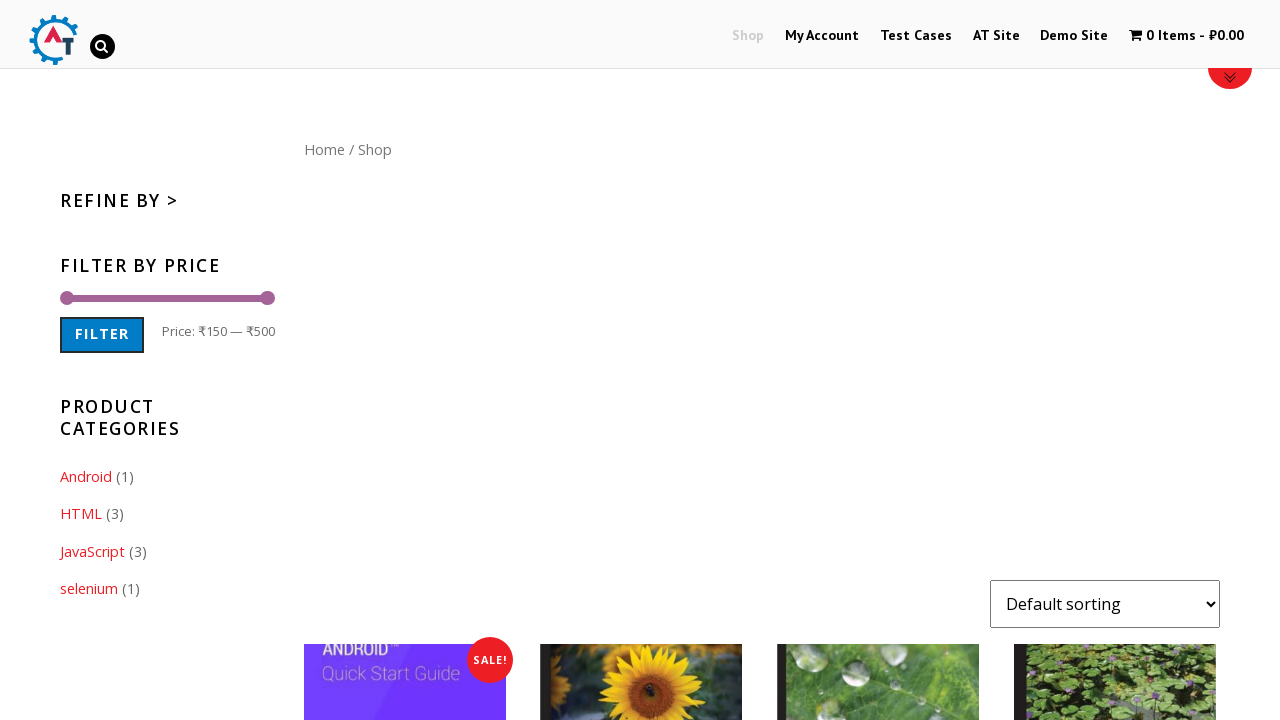